Solves a math captcha by calculating a formula based on a value from the page, then fills the answer and selects robot-related checkboxes and radio buttons before submitting

Starting URL: https://suninjuly.github.io/math.html

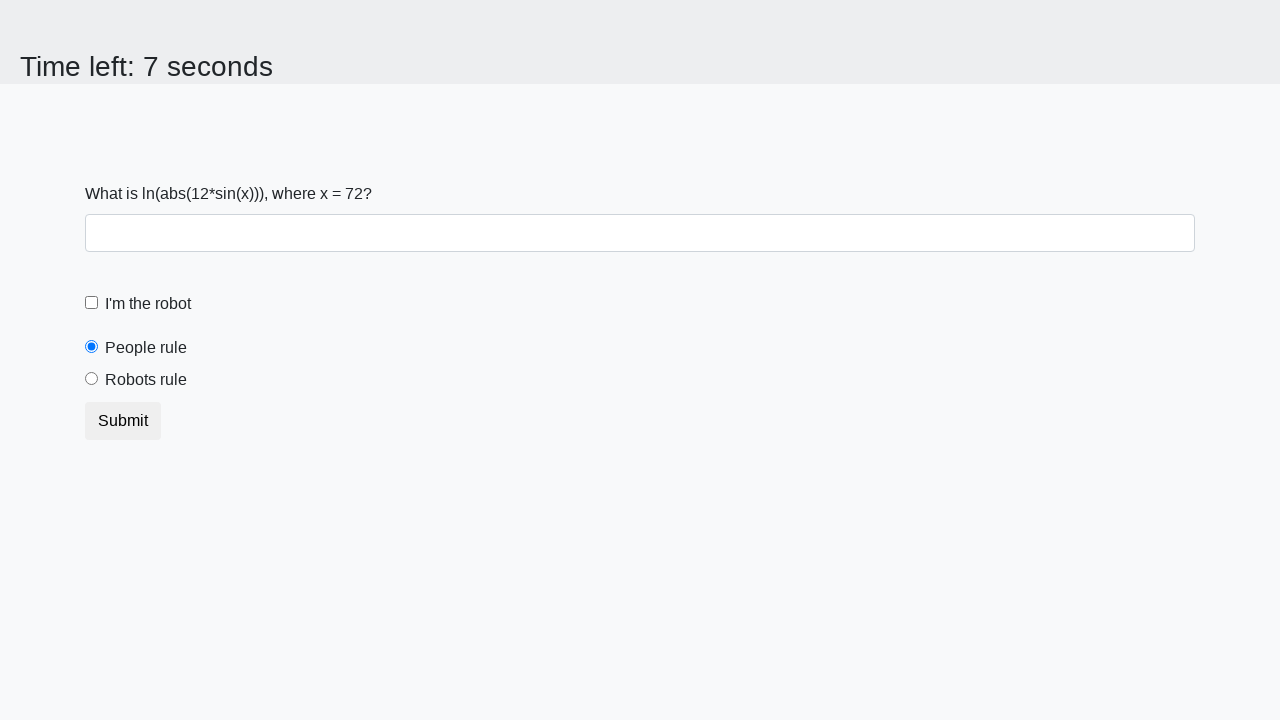

Located the input value element
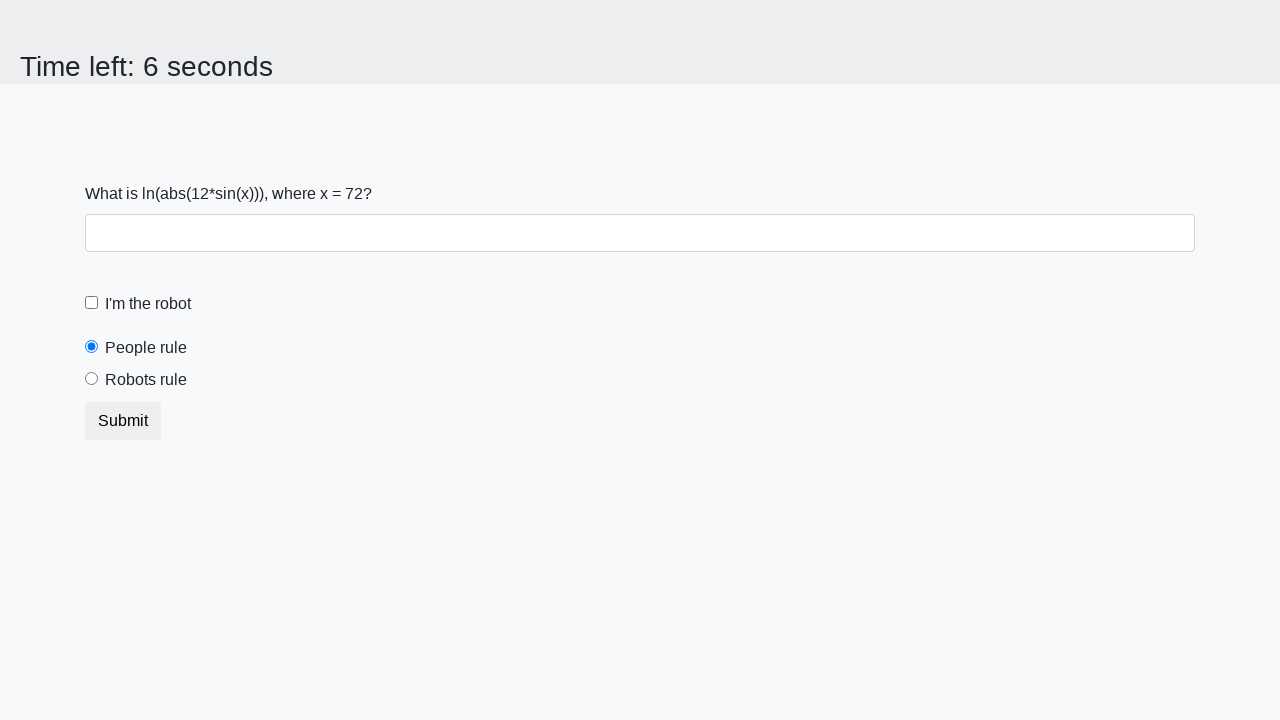

Retrieved x value from page: 72
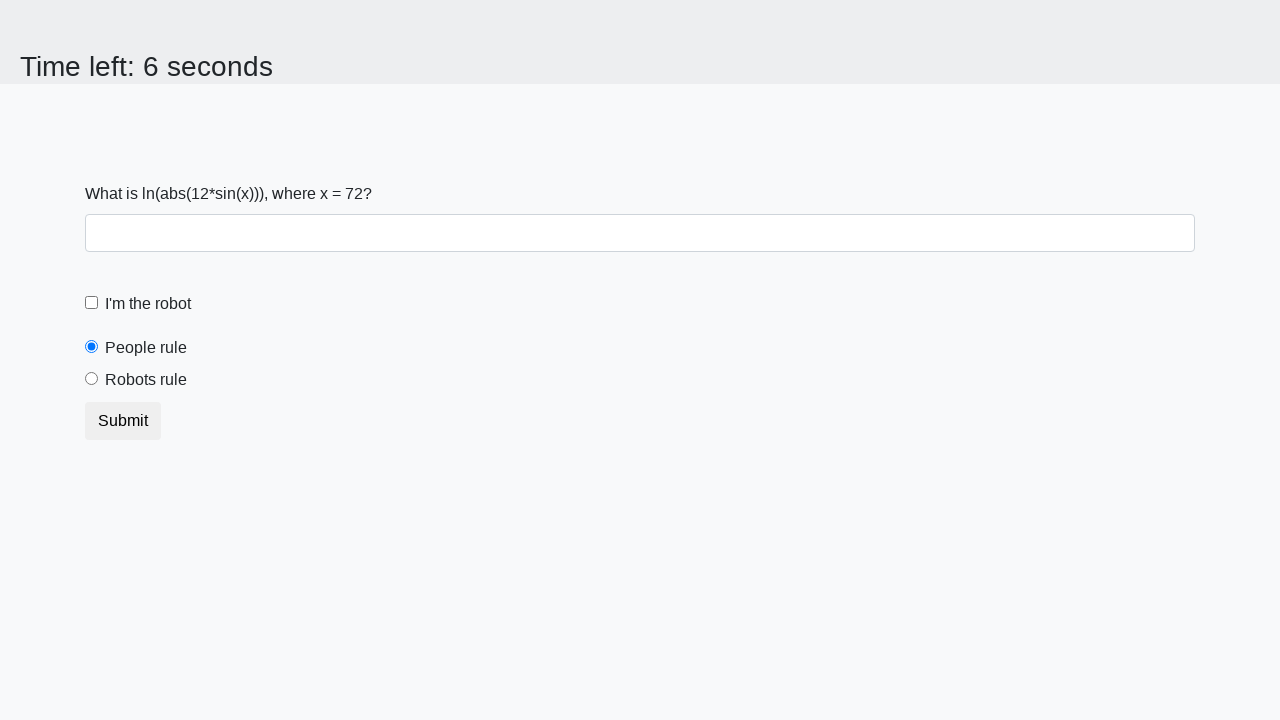

Calculated y value using math formula: 1.113789973709513
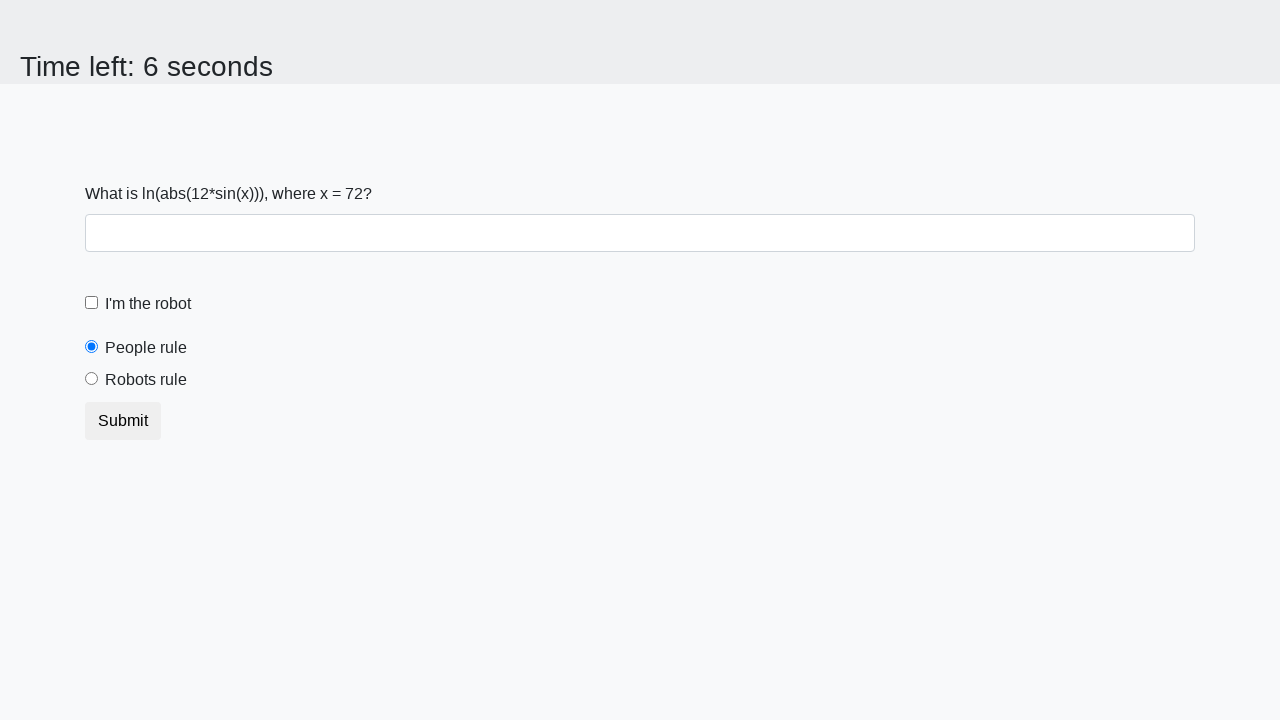

Filled answer field with calculated value: 1.113789973709513 on #answer
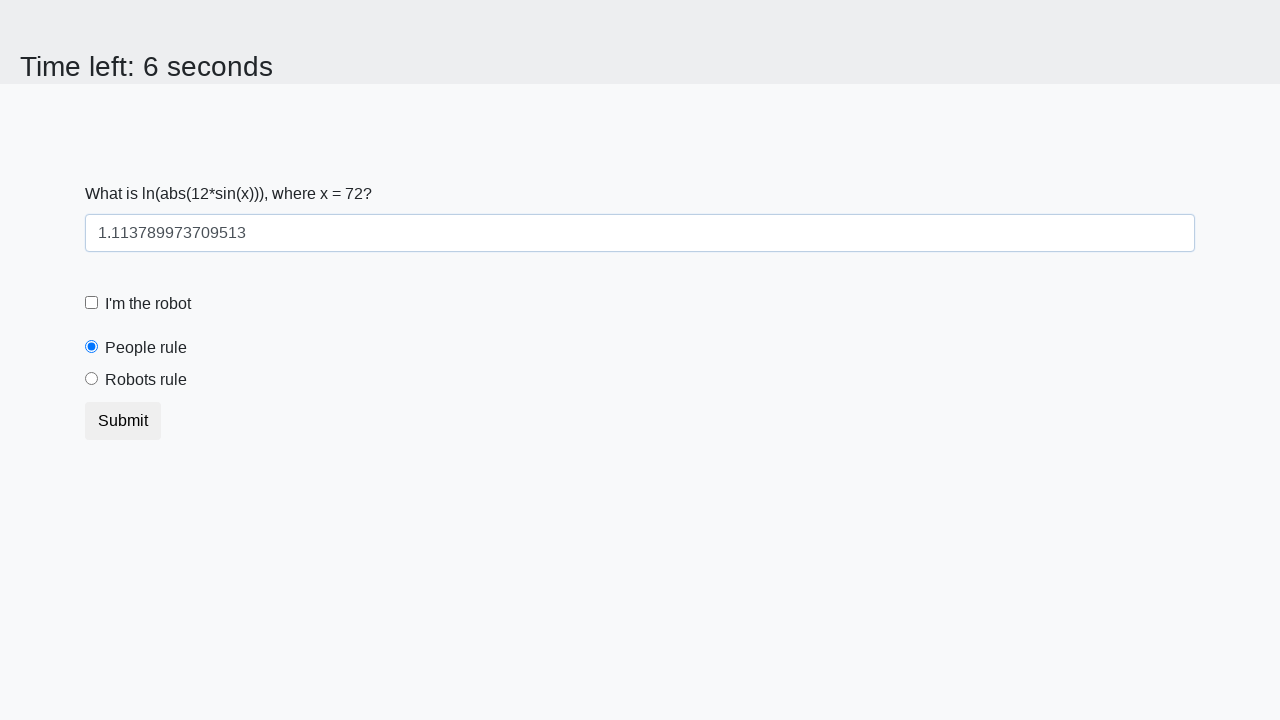

Checked the 'I'm the robot' checkbox at (92, 303) on #robotCheckbox
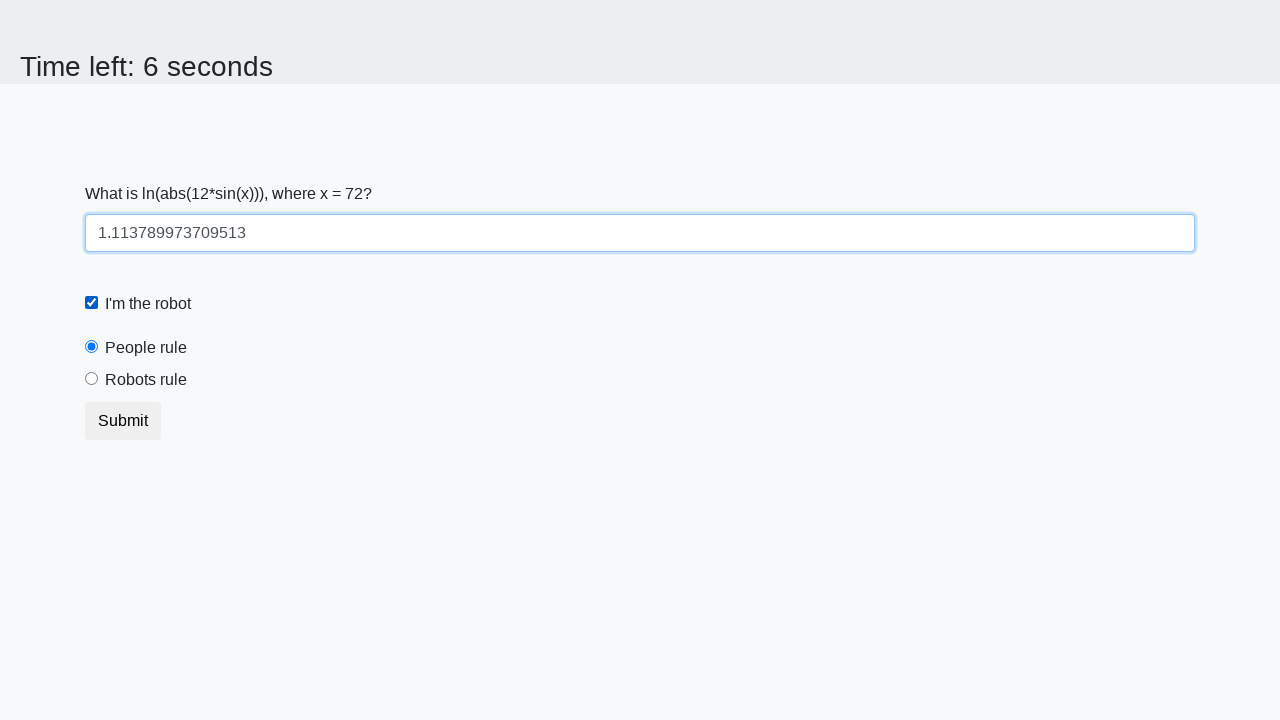

Selected the 'Robots rule' radio button at (92, 379) on #robotsRule
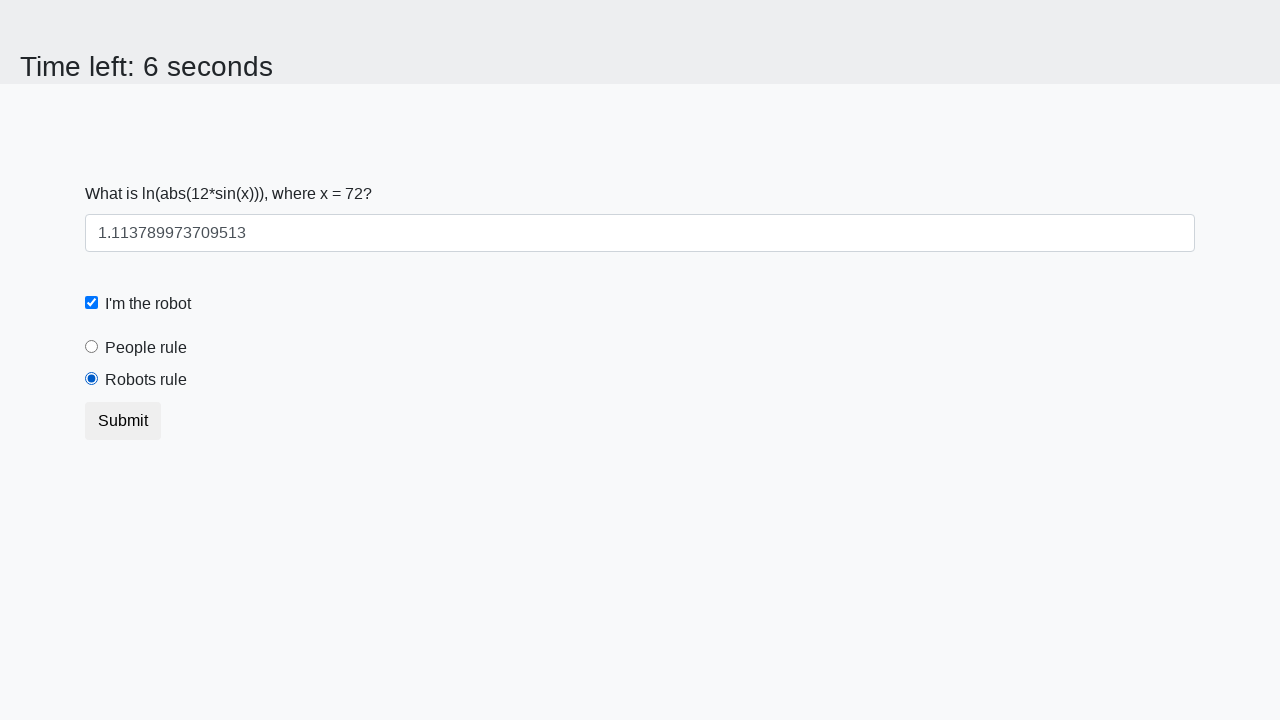

Clicked the submit button at (123, 421) on button.btn
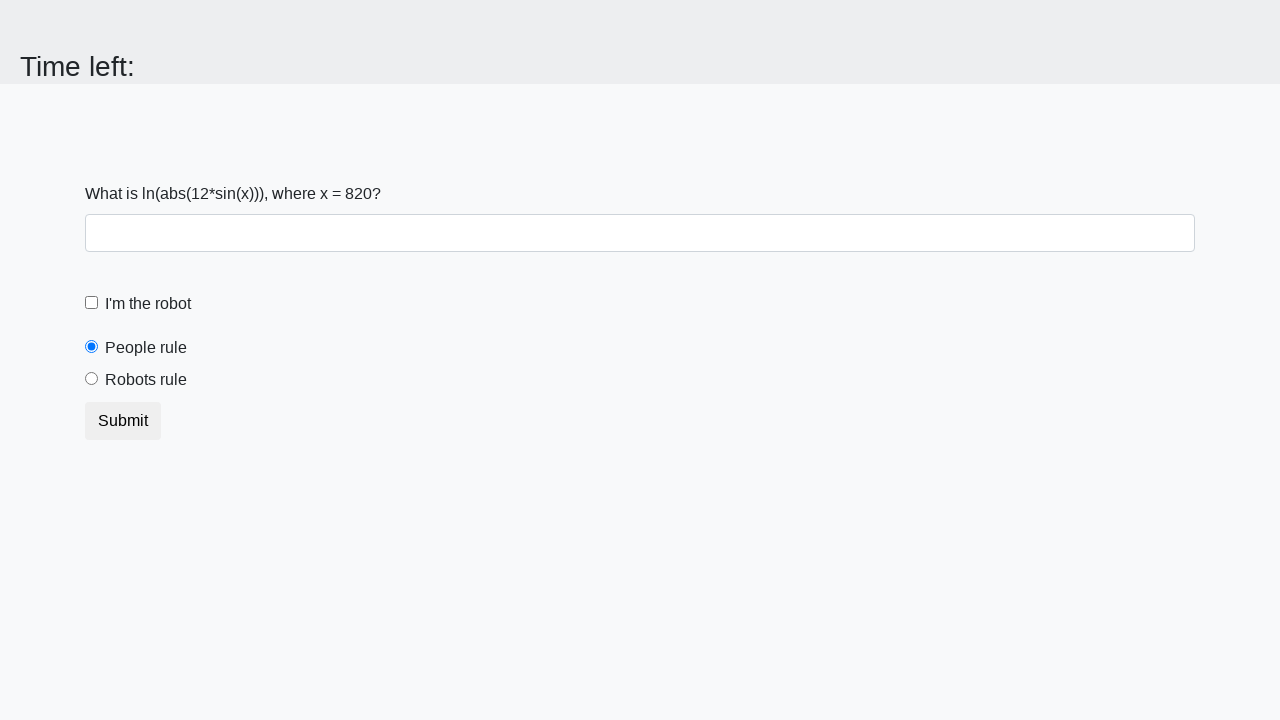

Waited for page to process
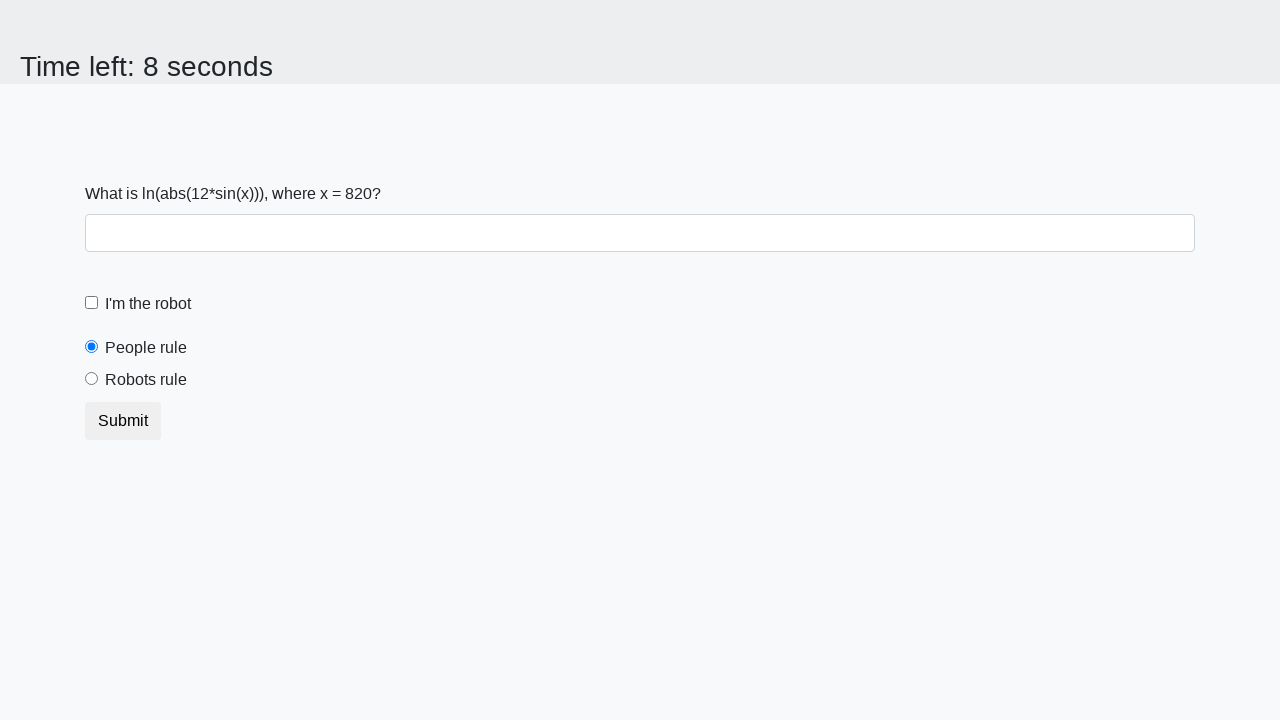

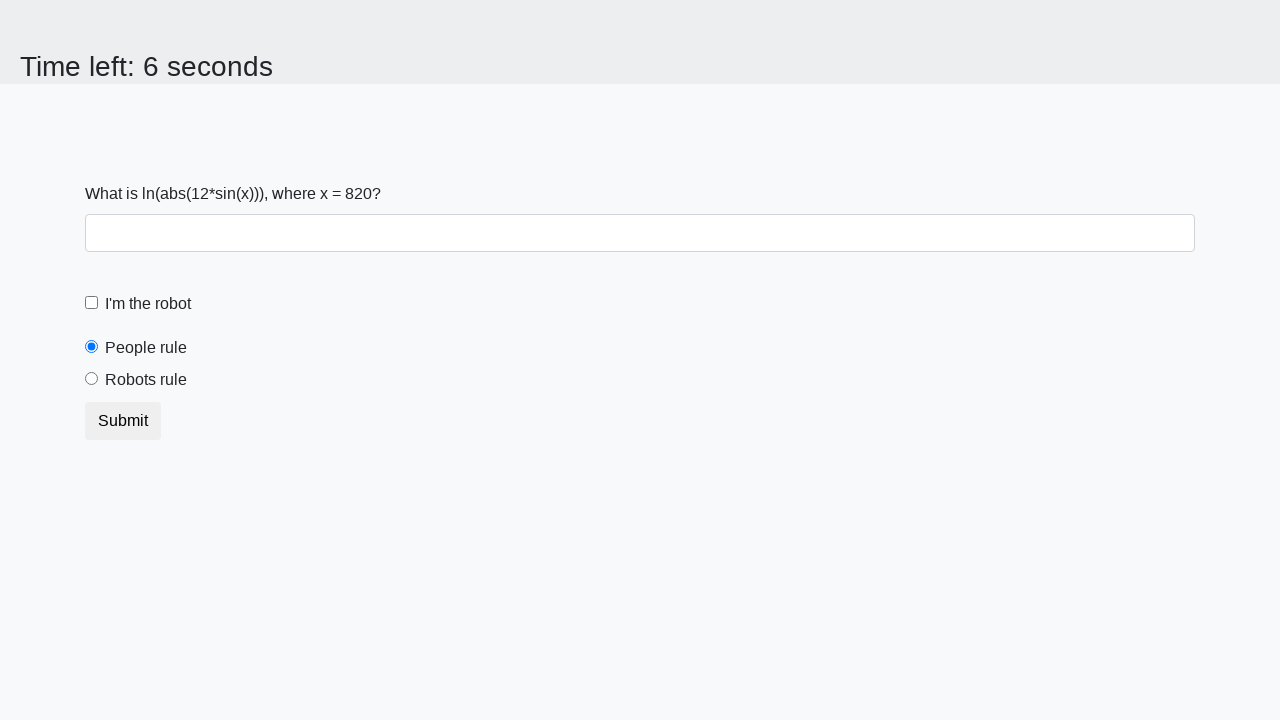